Tests text area and text box handling by typing and appending text to form fields

Starting URL: http://omayo.blogspot.com/

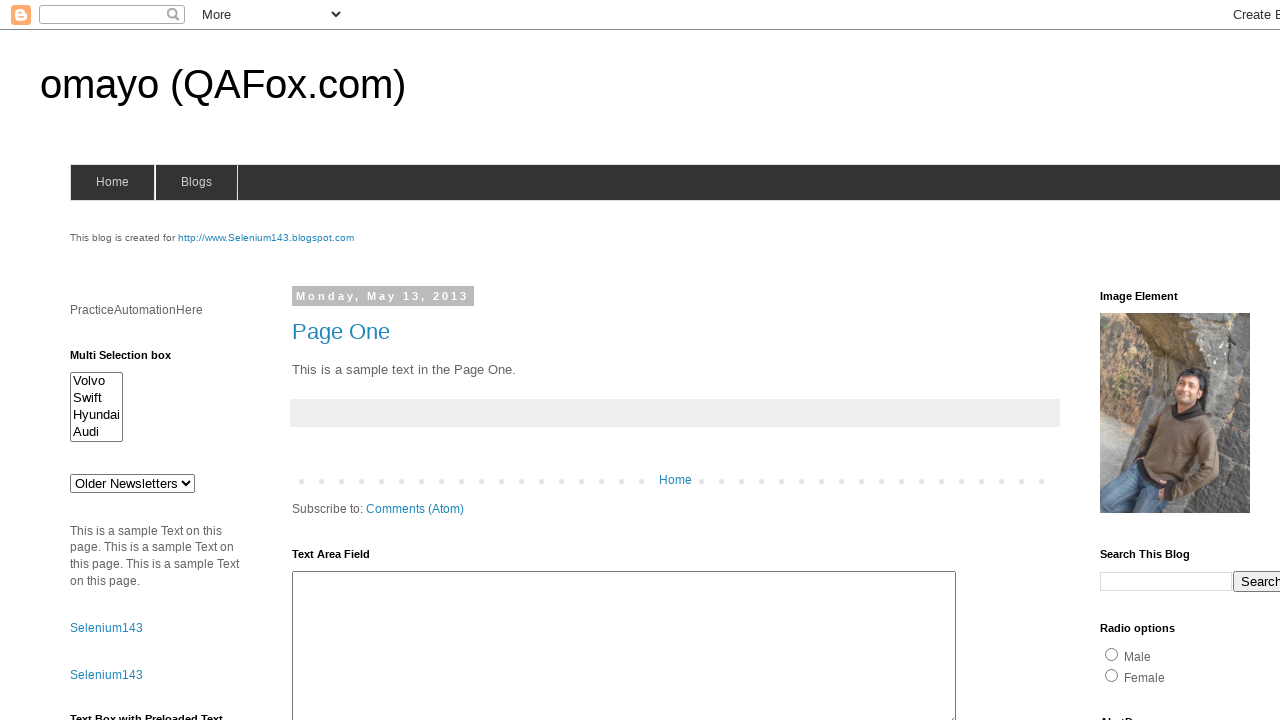

Filled text area with 'Test_Data' on #ta1
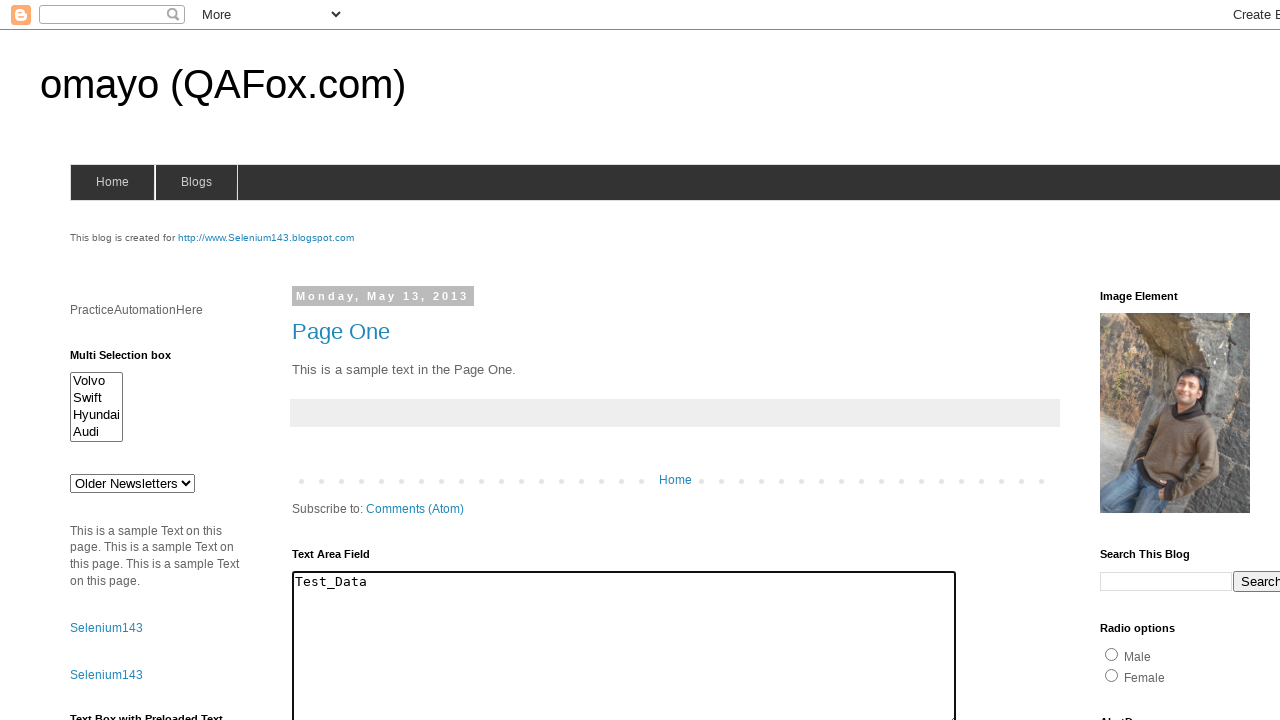

Filled text box with 'Test WebDriver' on #textbox1
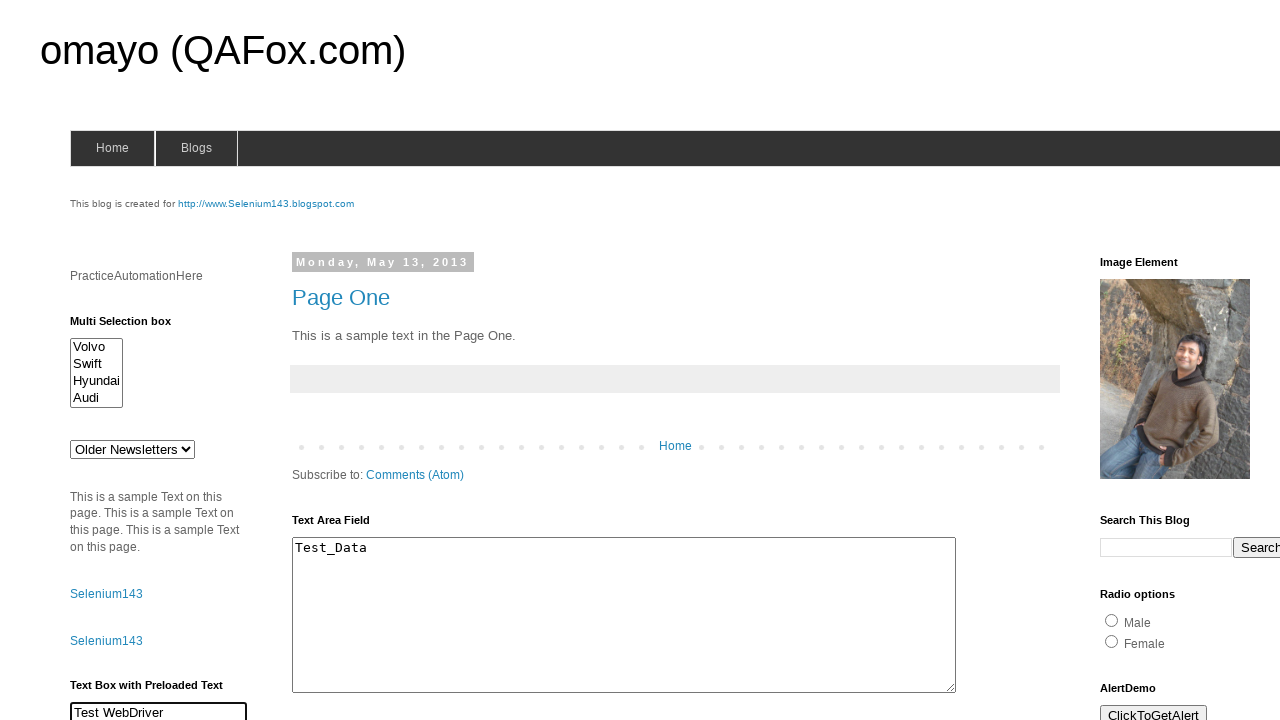

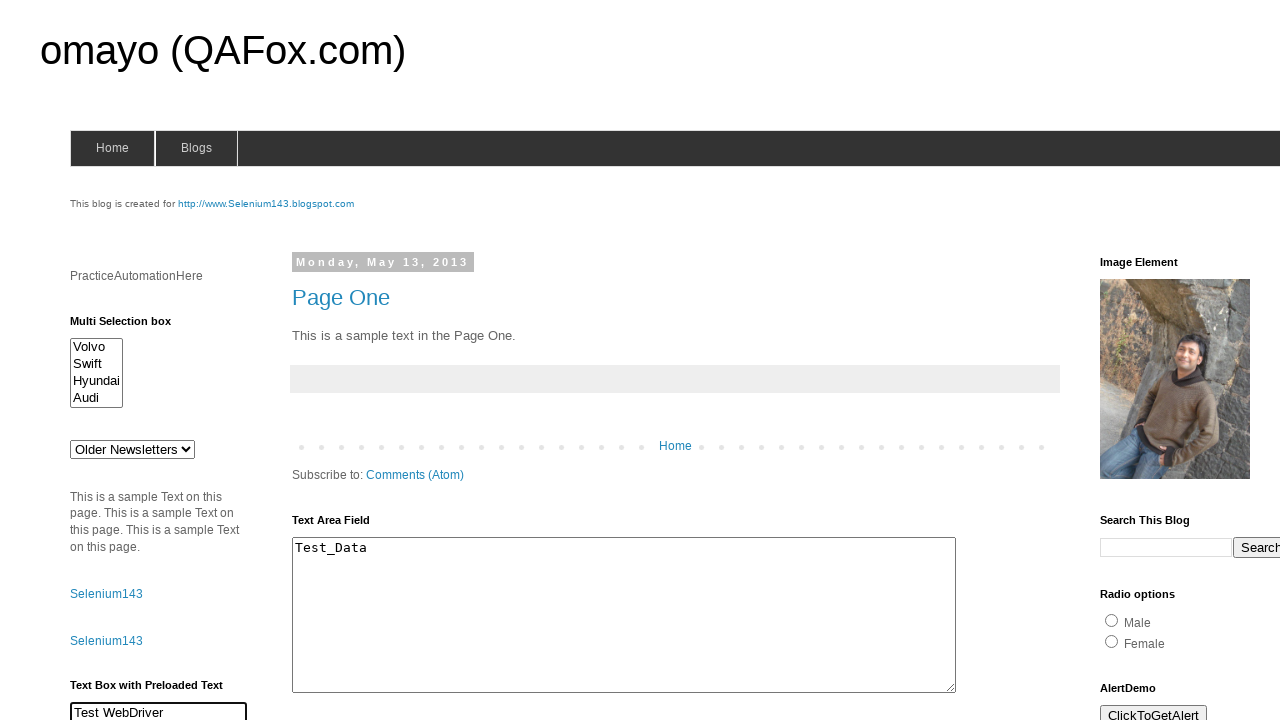